Tests single selection dropdown functionality by selecting an option by index from a course dropdown menu

Starting URL: https://www.hyrtutorials.com/p/html-dropdown-elements-practice.html

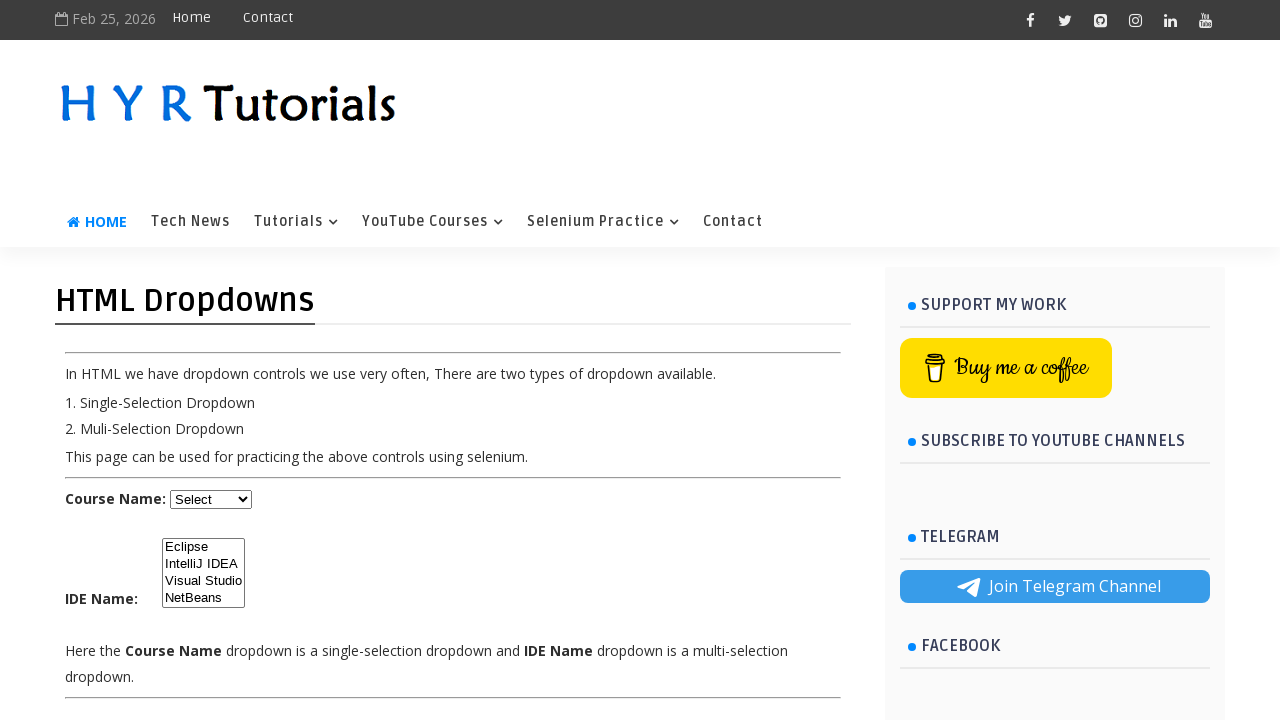

Selected second option (index 1) from course dropdown menu on #course
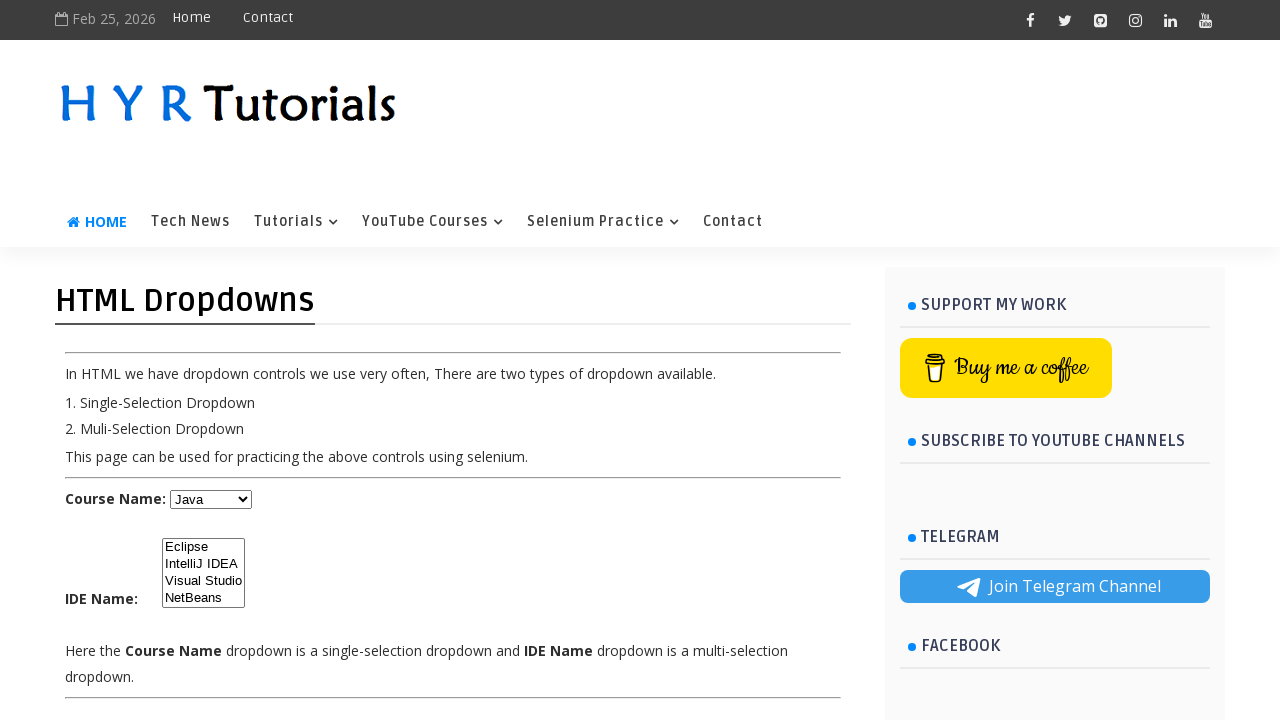

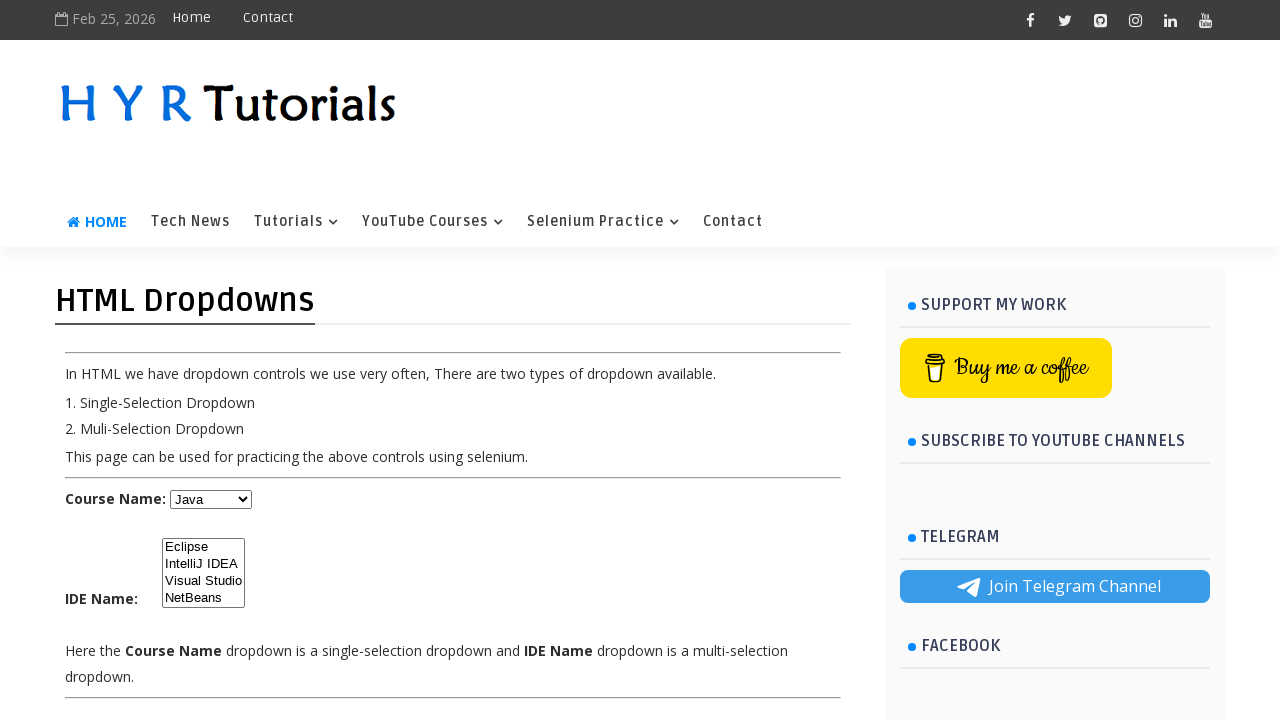